Tests single select dropdown by selecting items by index, value, and visible text

Starting URL: http://antoniotrindade.com.br/treinoautomacao/elementsweb.html

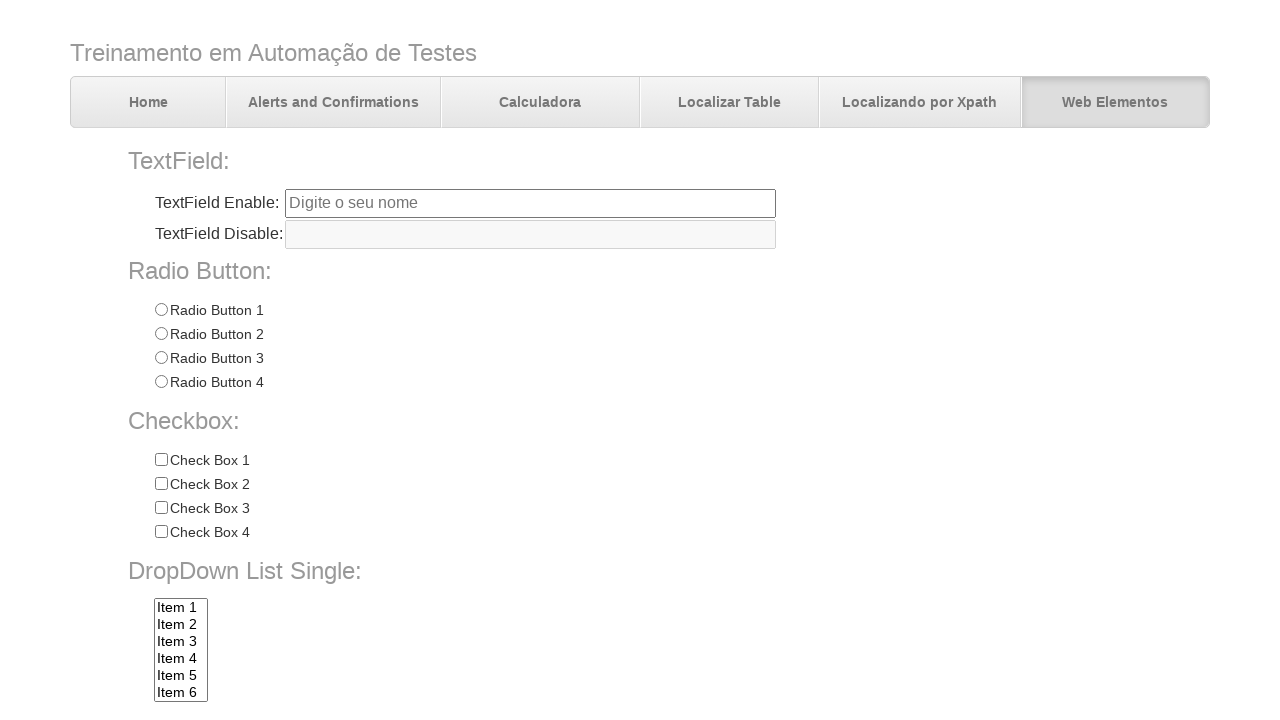

Navigated to the elements web page
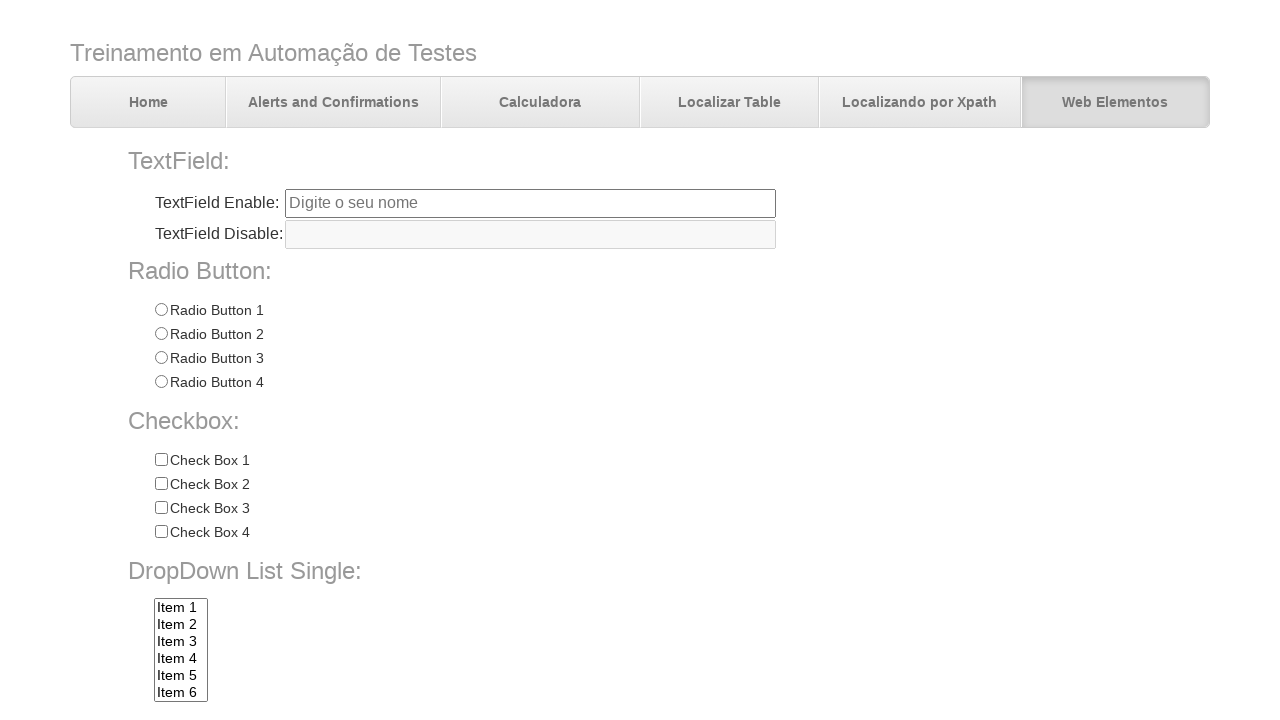

Selected dropdown item at index 3 on select[name='dropdownlist']
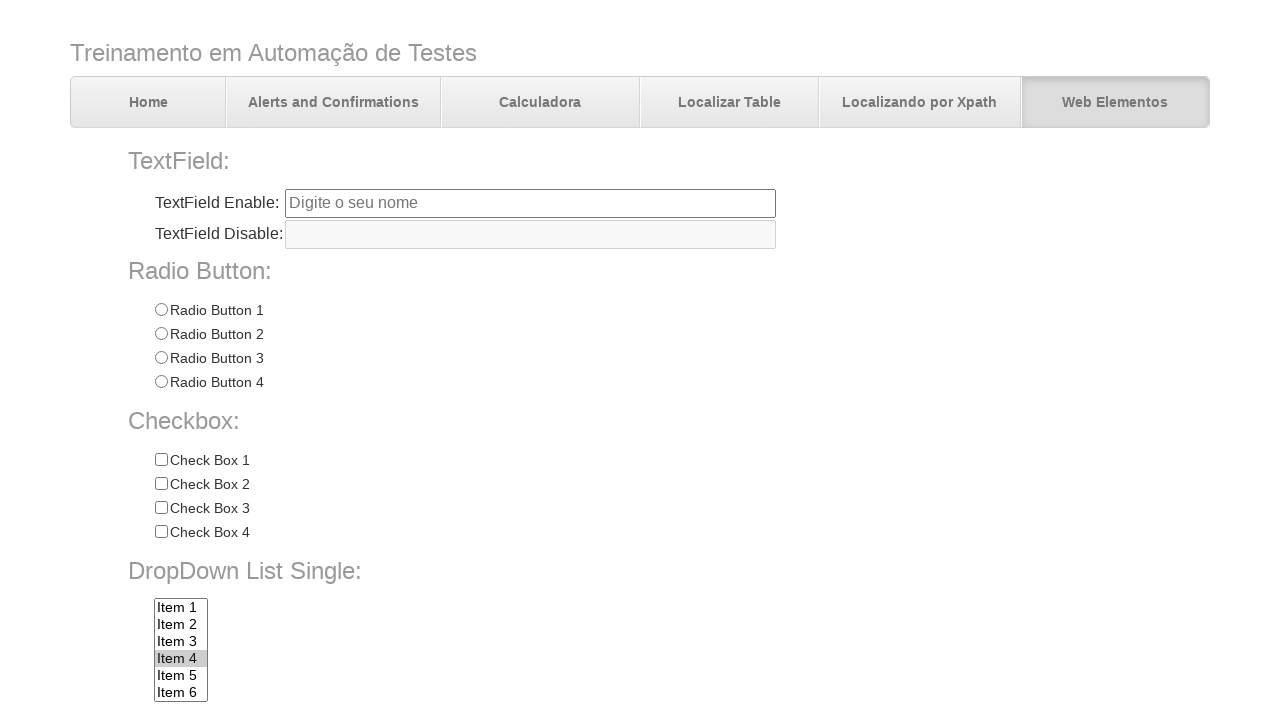

Selected dropdown item by value 'item5' on select[name='dropdownlist']
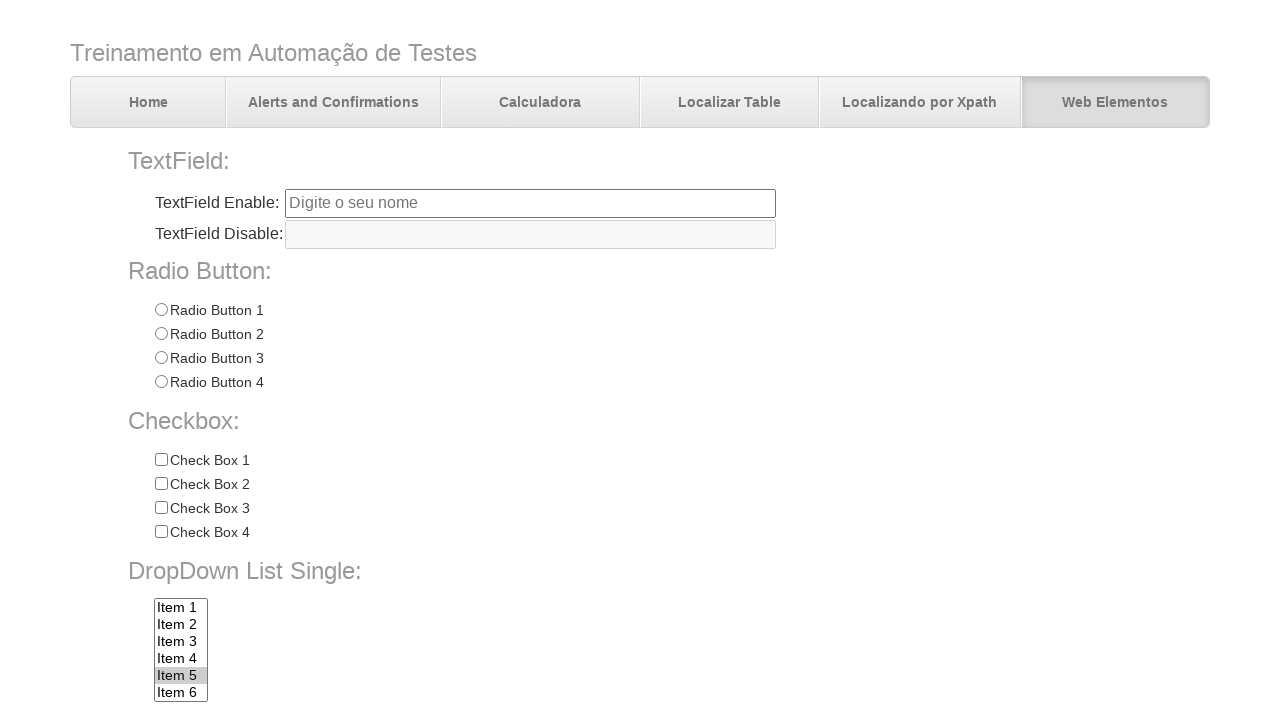

Selected dropdown item by visible text 'Item 7' on select[name='dropdownlist']
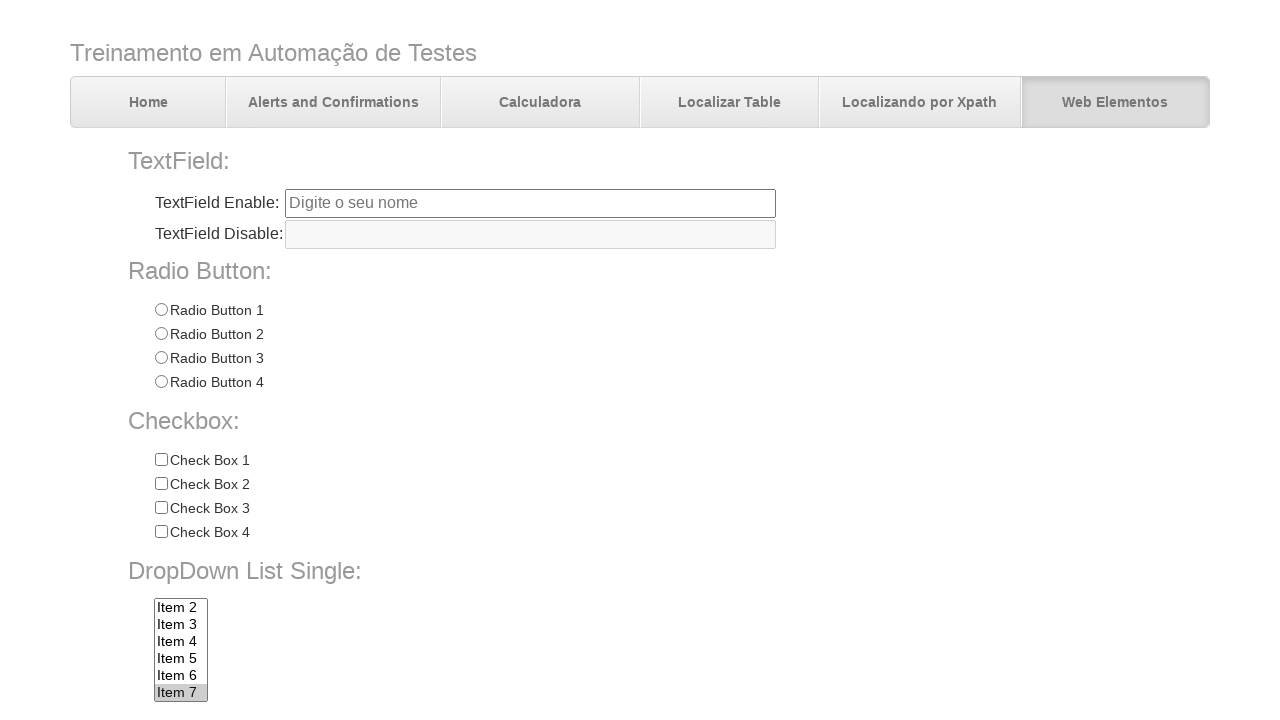

Retrieved the selected dropdown value
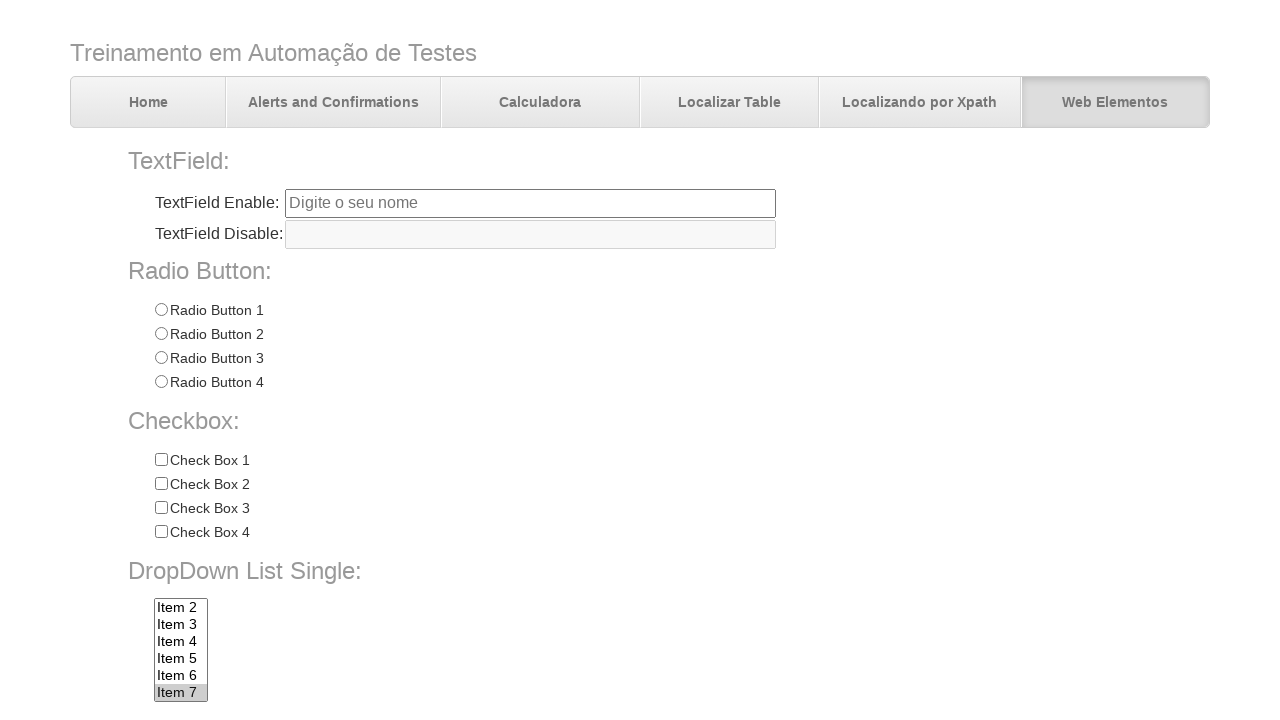

Assertion passed: 'Item 7' (item7) is correctly selected
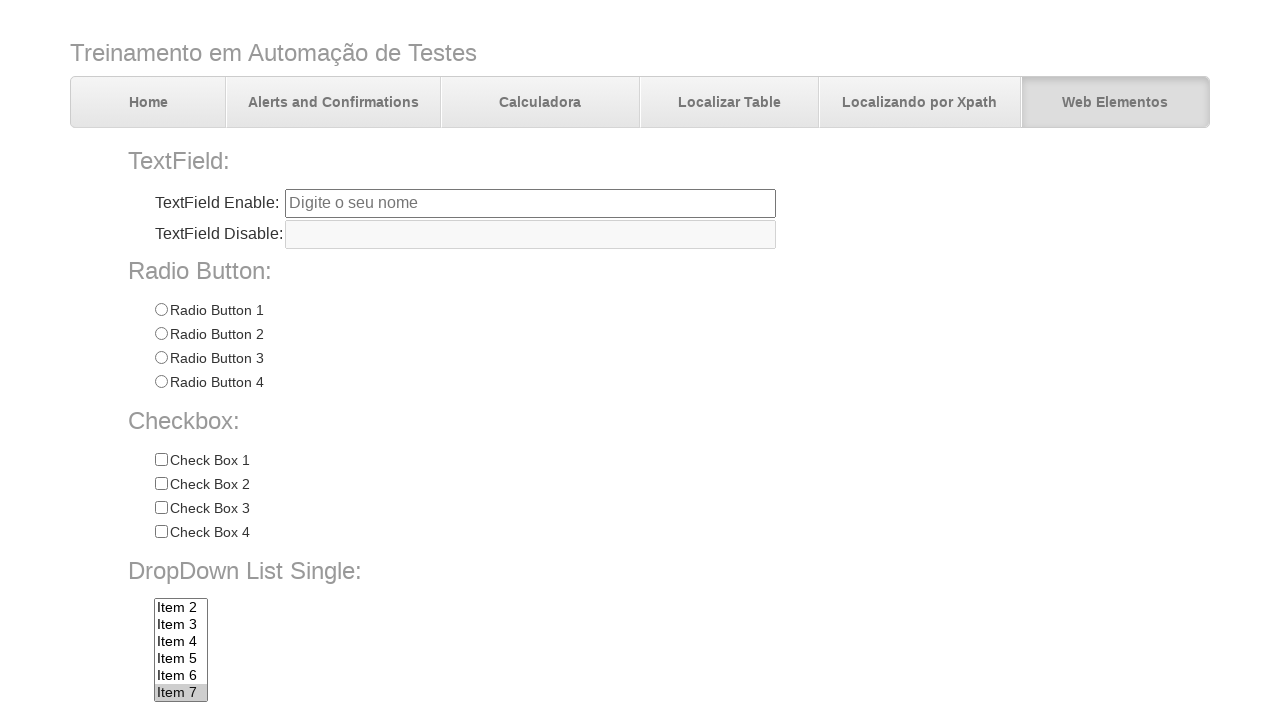

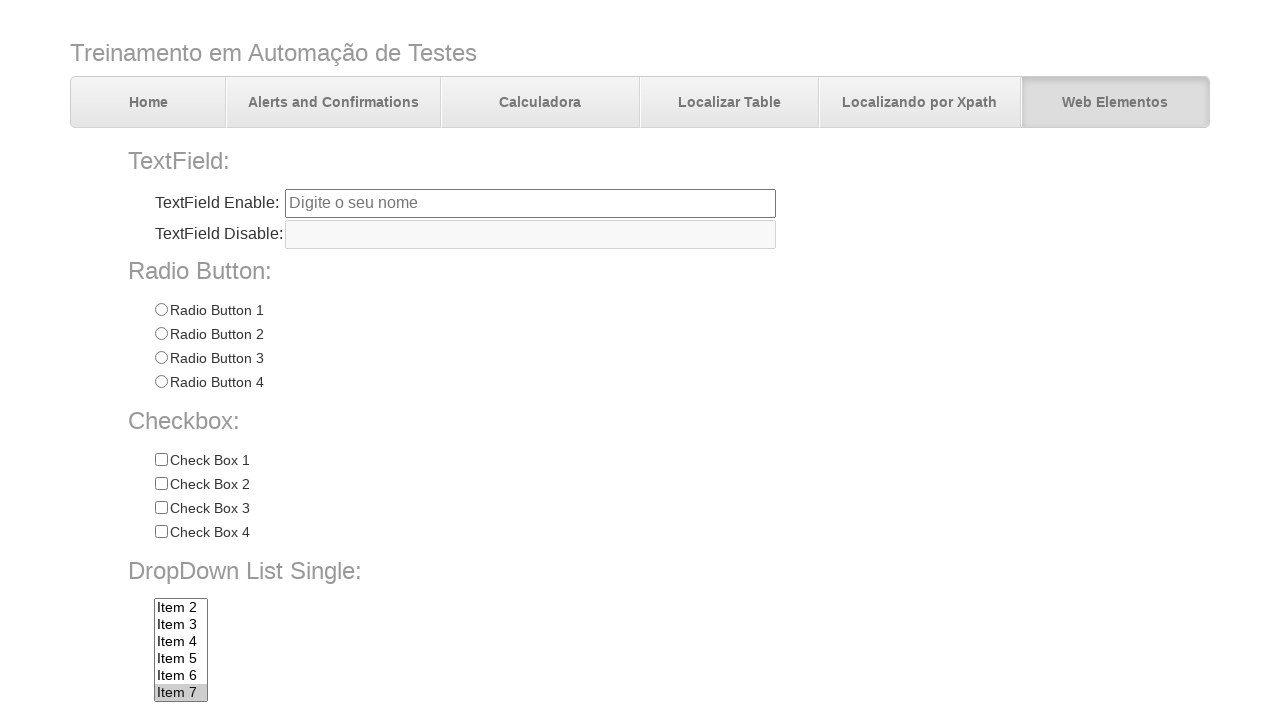